Tests accessing the Privacy page through the 'Más' (More) menu and verifies the Privacy heading is displayed.

Starting URL: https://sescampre.jccm.es/portalsalud/app/inicio

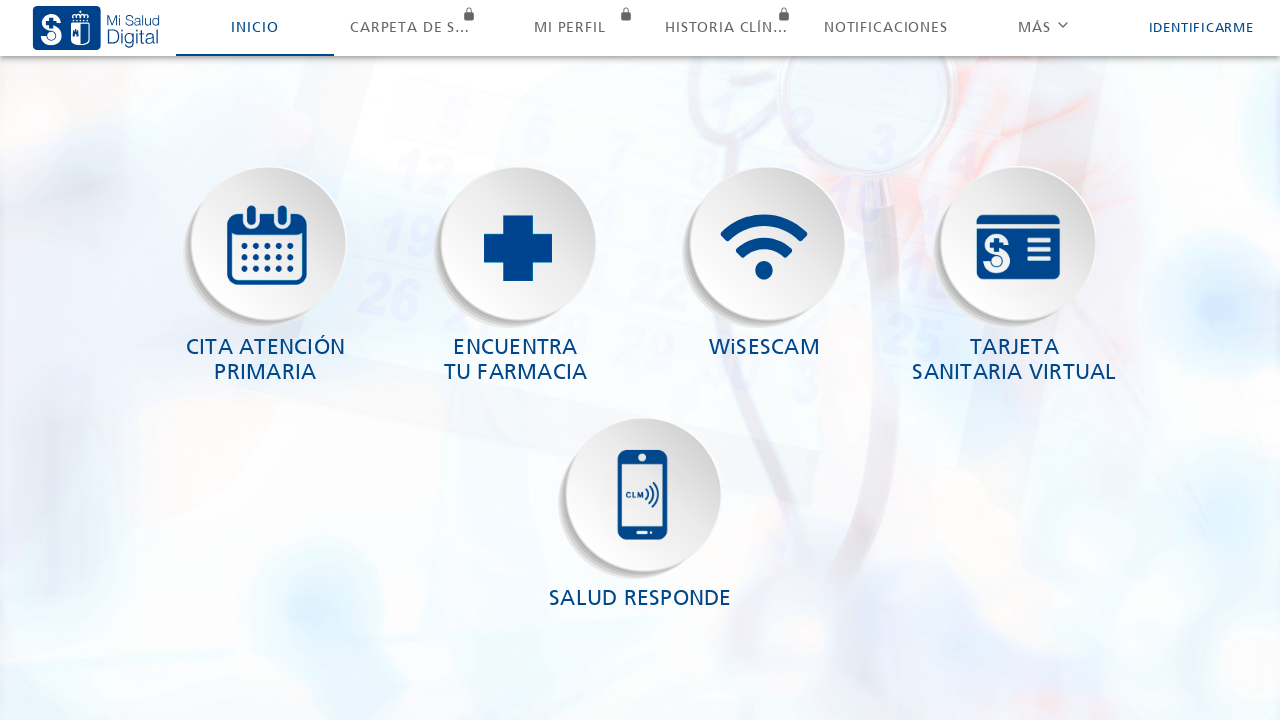

Clicked on 'Más' (More) menu button at (1043, 28) on xpath=//ion-segment-button[contains(.,'Más')]
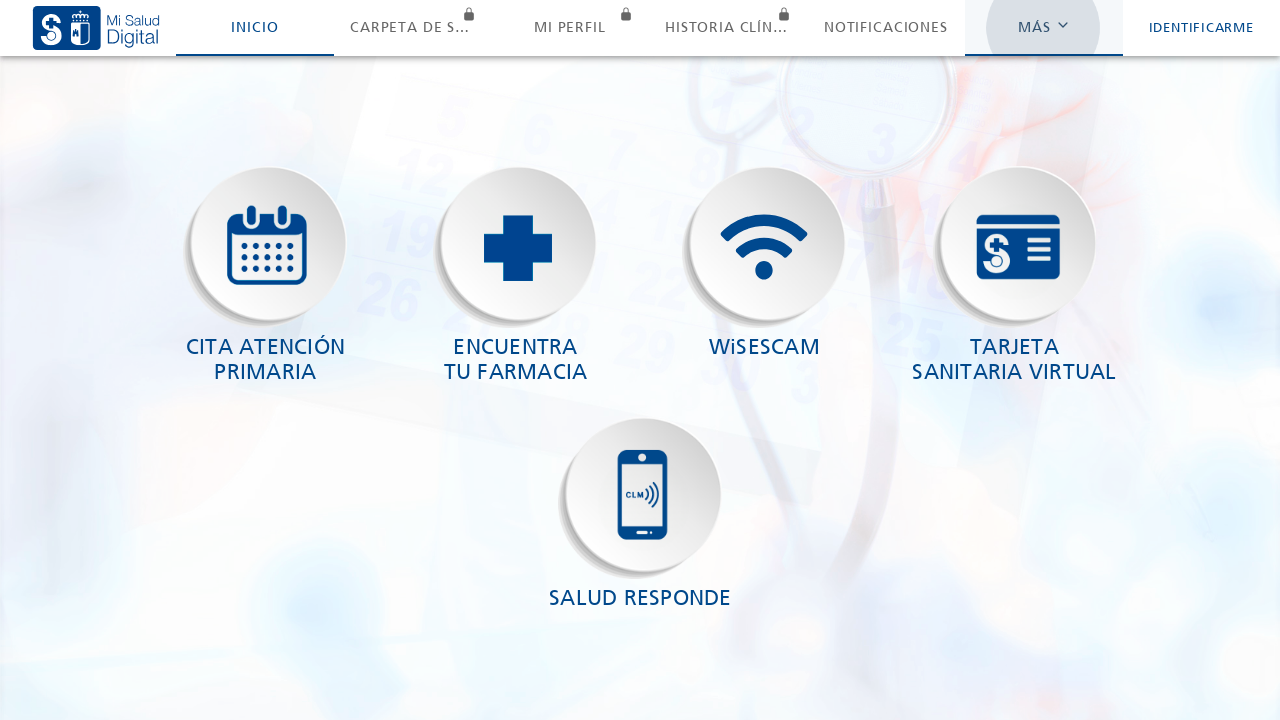

Waited for popover to appear
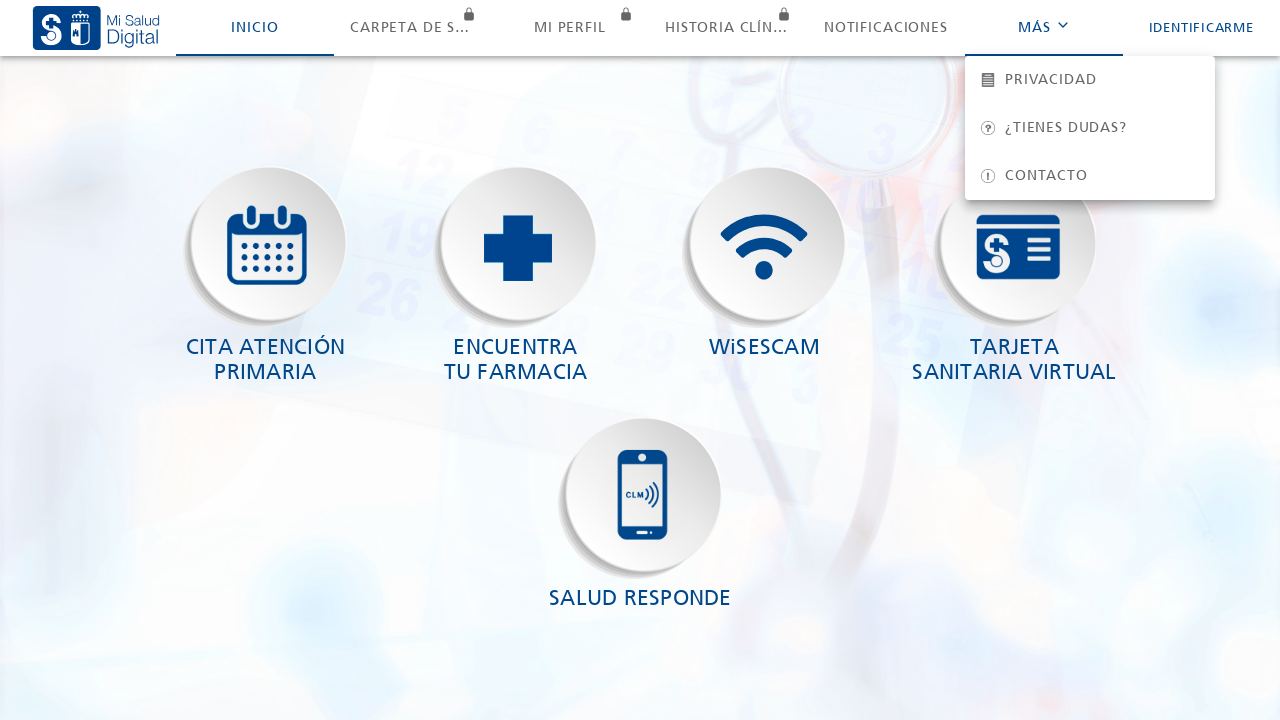

Clicked on Privacy option in popover menu at (1090, 80) on .popover-viewport > .md:nth-child(2)
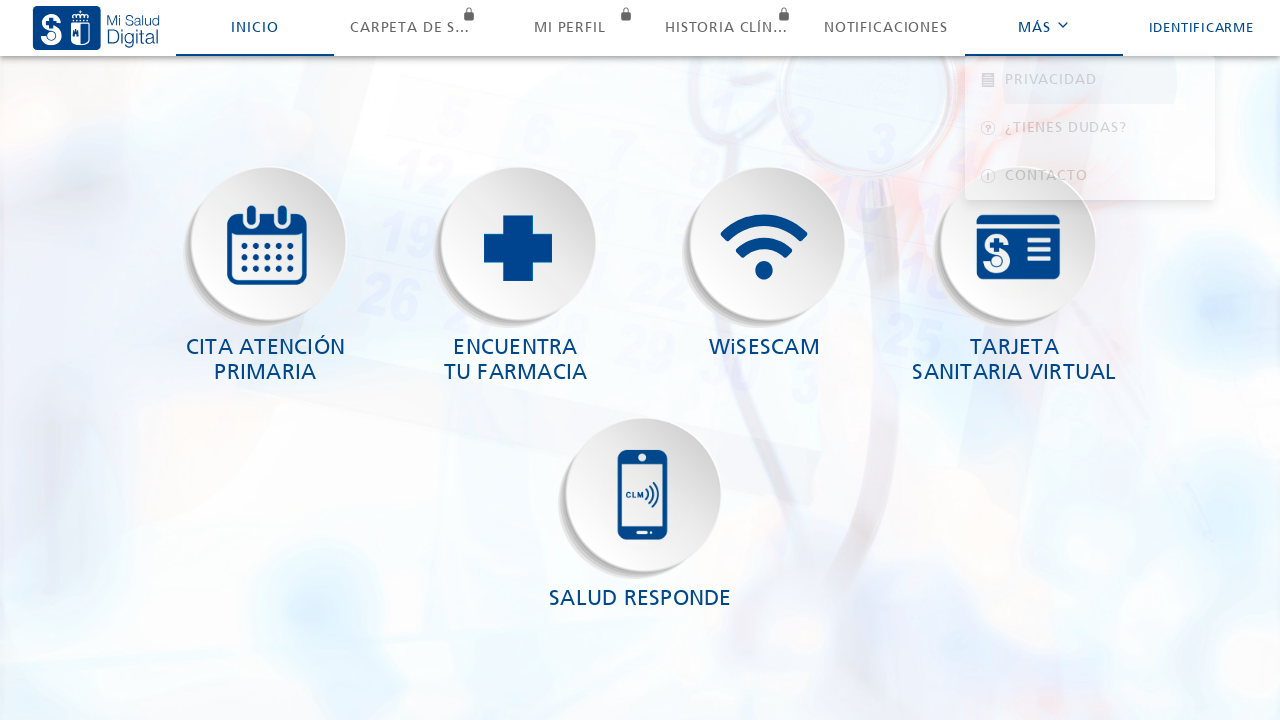

Privacy heading 'Privacidad' is displayed and verified
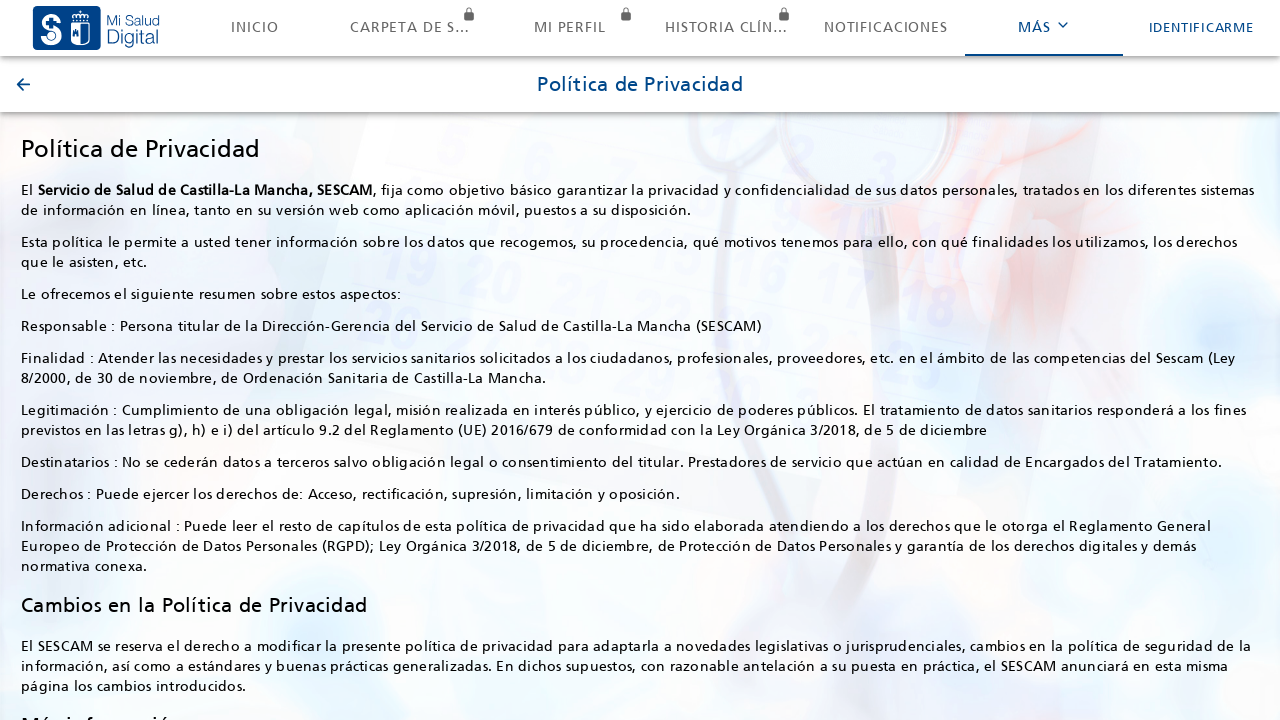

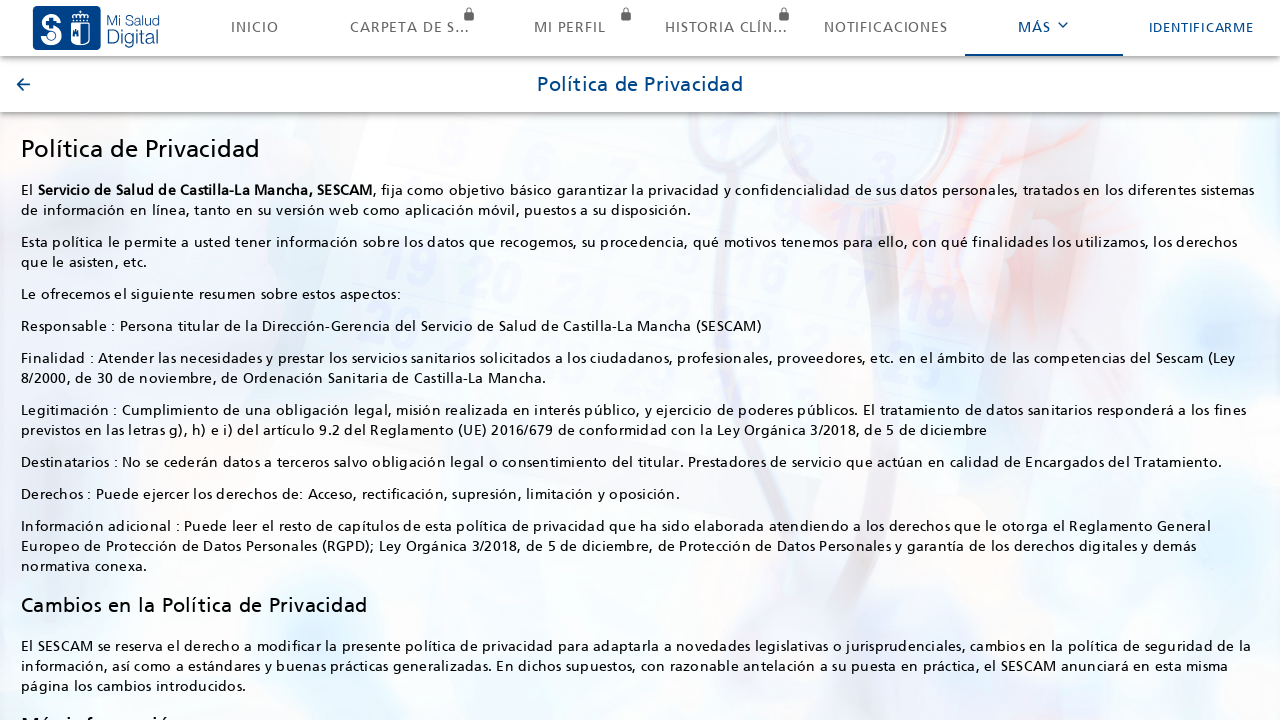